Searches for a store on Tokopedia, navigates to the store's product page, and iterates through products by clicking each one and navigating back

Starting URL: https://www.tokopedia.com

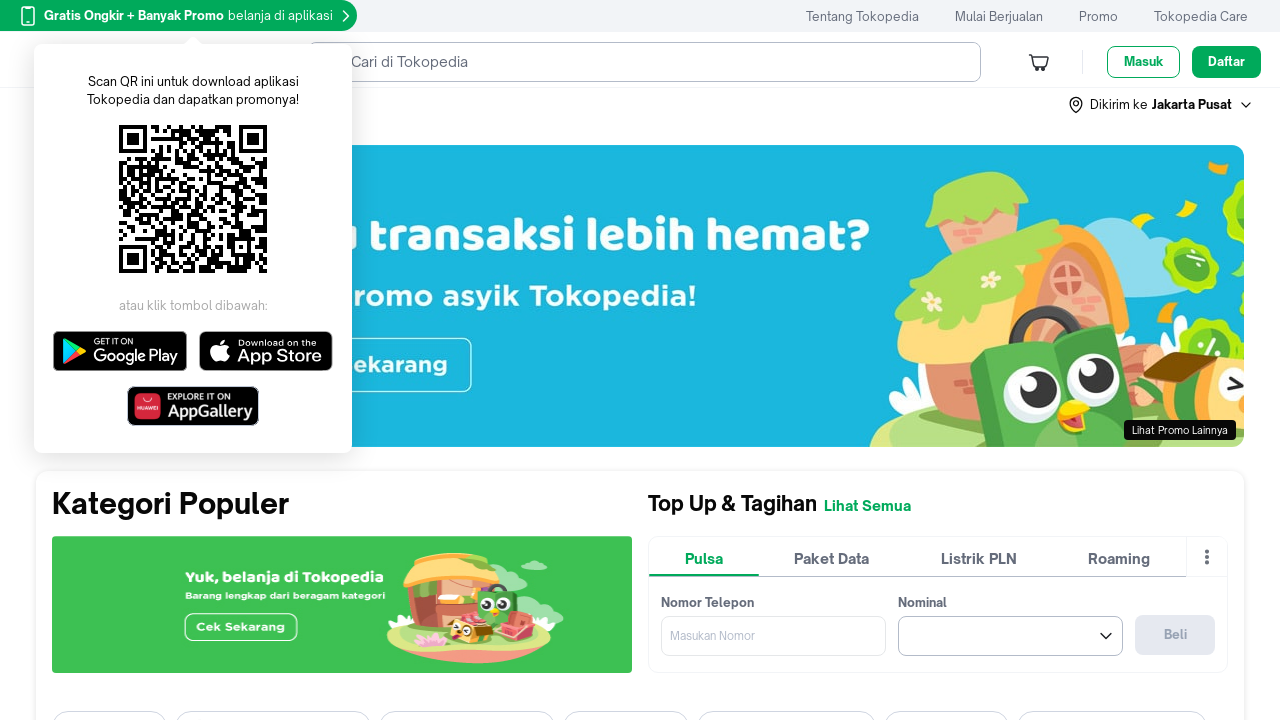

Search box became visible
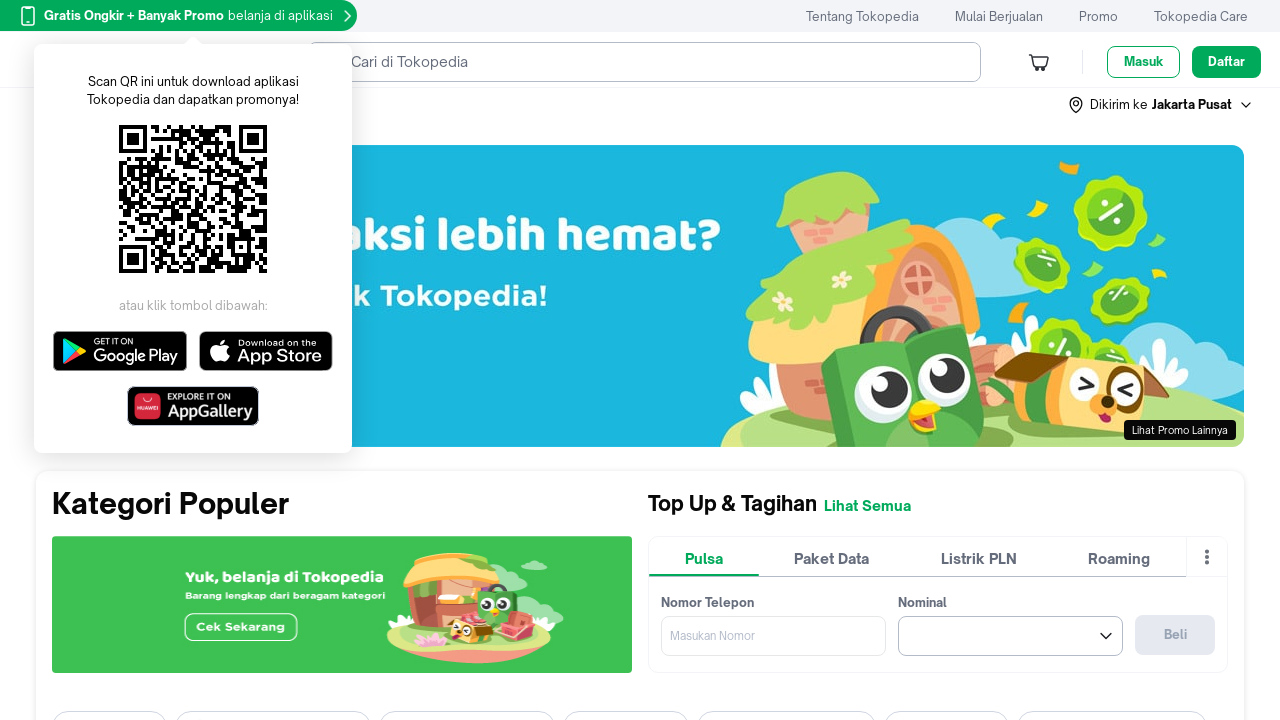

Filled search box with 'gamingdistributorid' on .exxxdg63
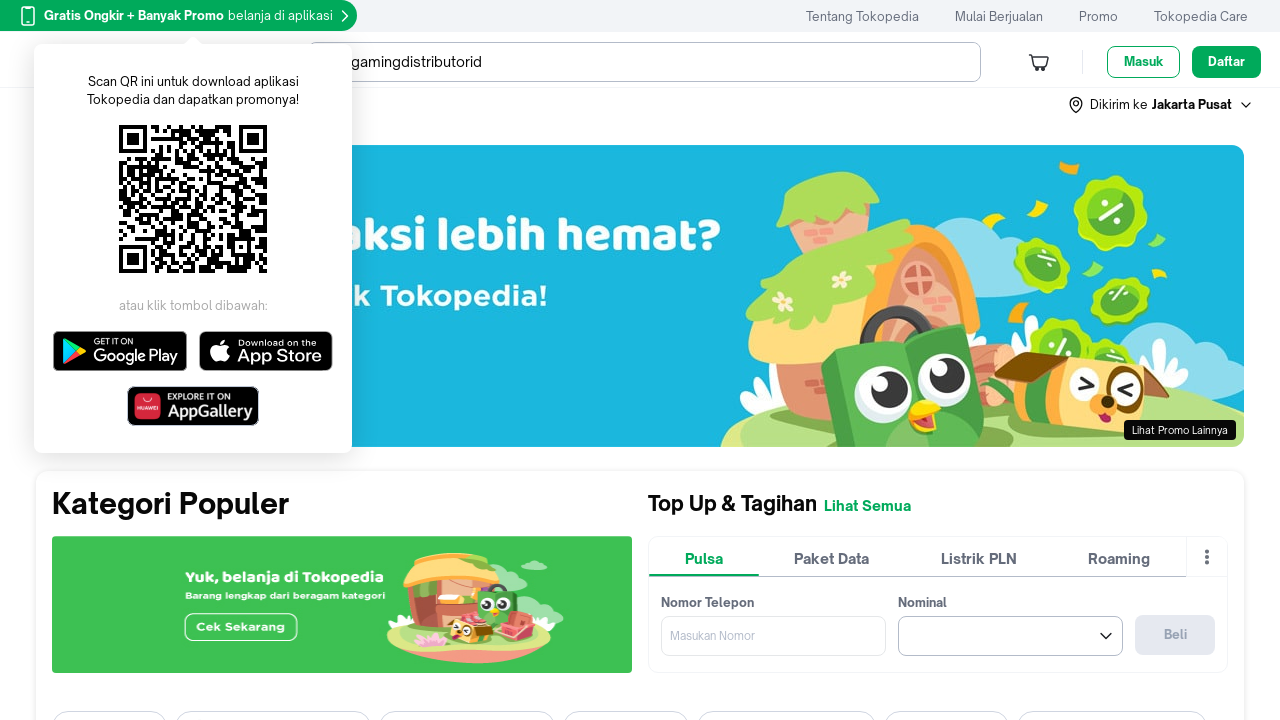

Pressed Enter to search for store on .exxxdg63
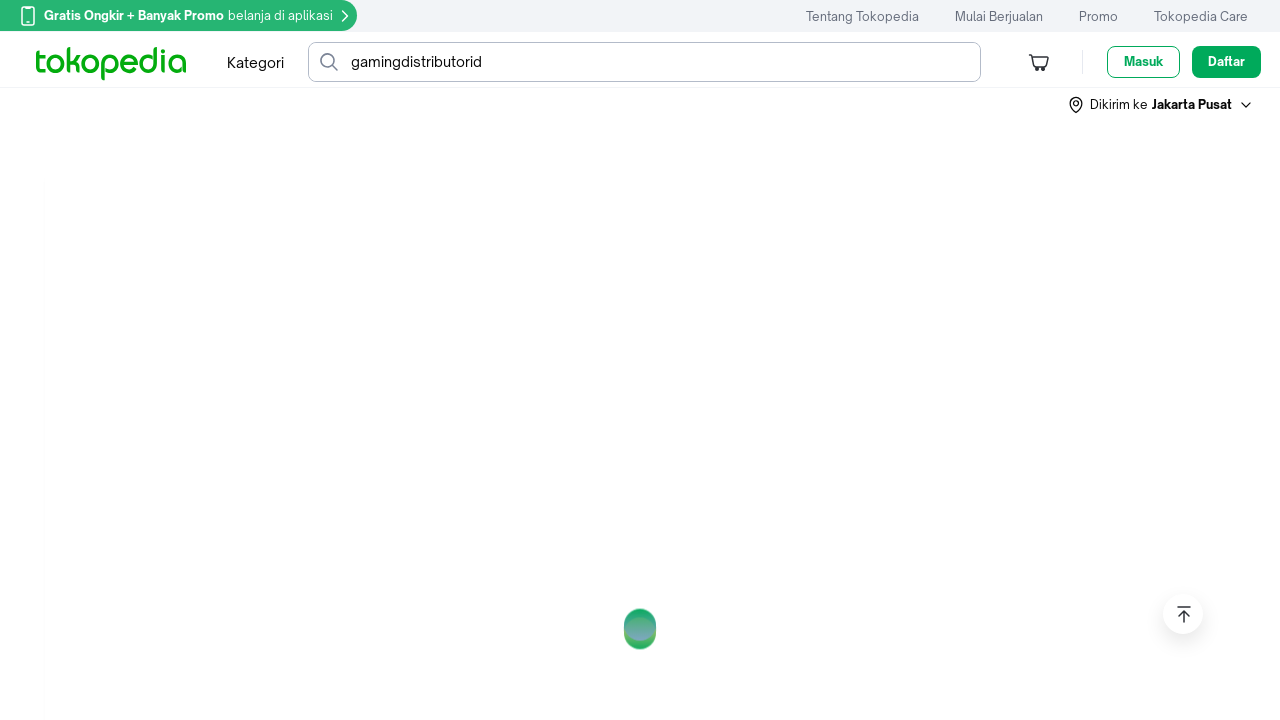

Store filter button became visible
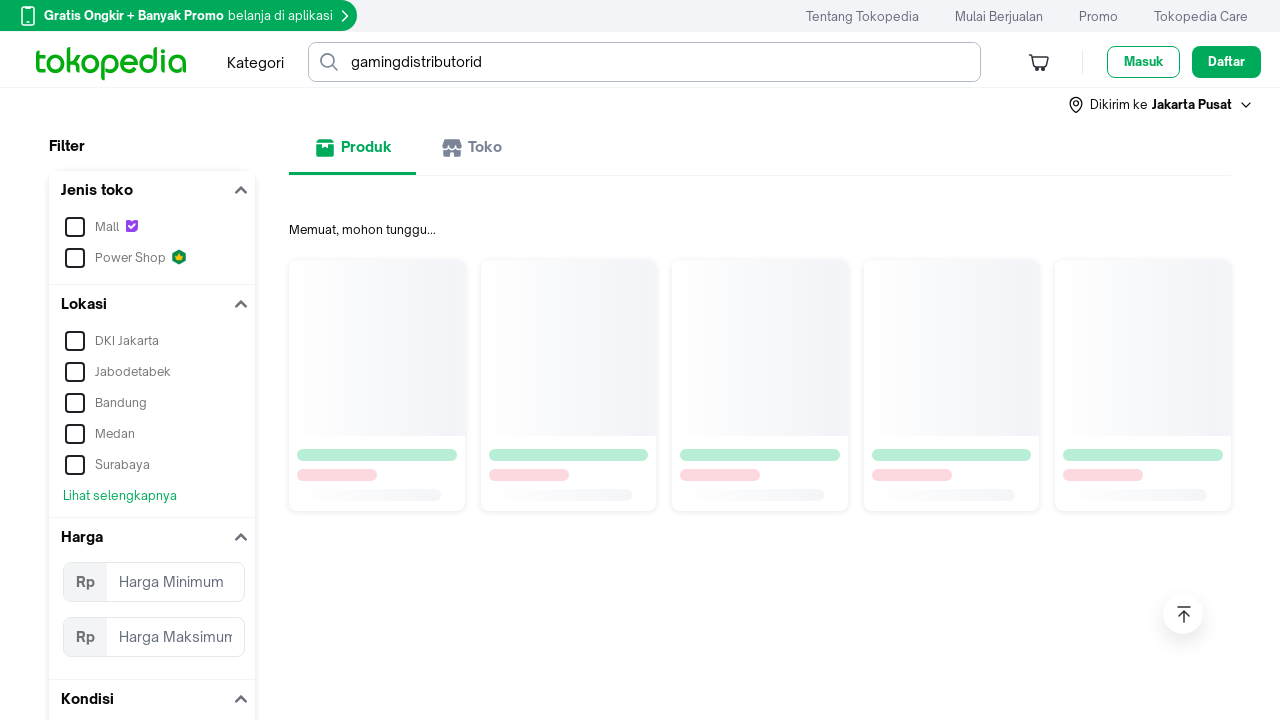

Clicked on 'Toko' (Store) filter button at (471, 148) on xpath=//*[@id="zeus-root"]/div/div[2]/div/div[2]/div[1]/div/button[2]
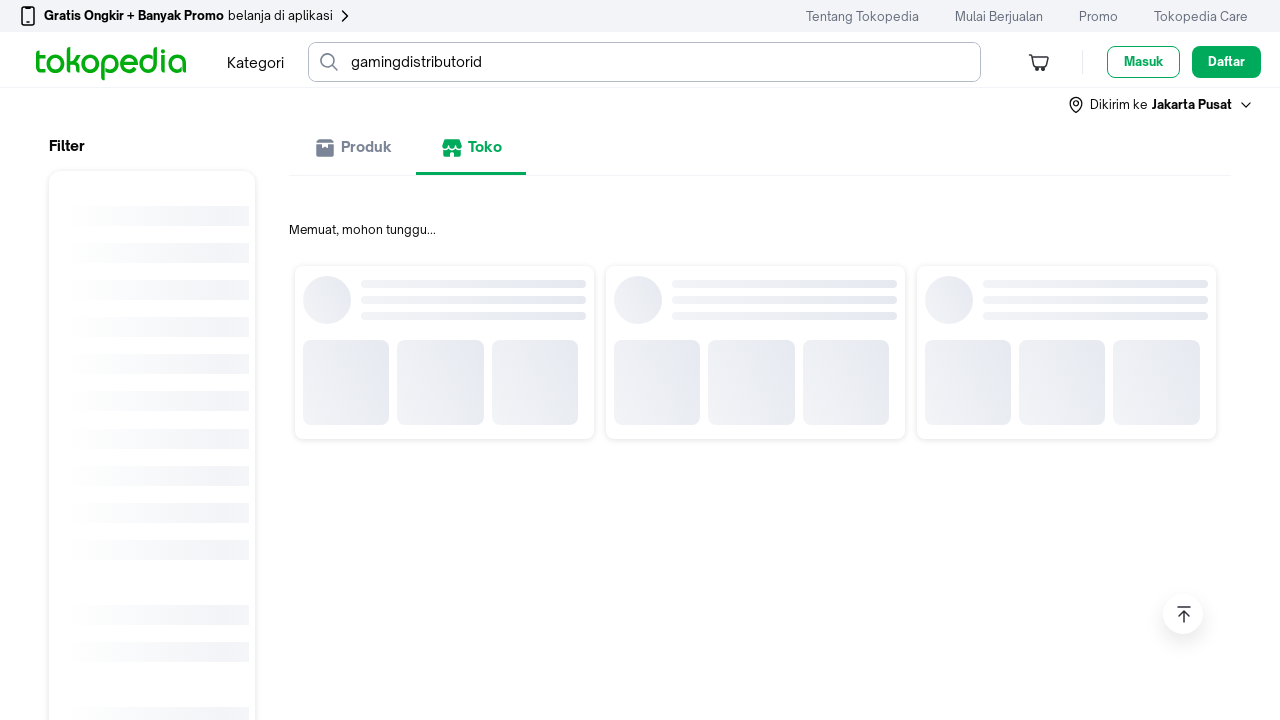

First store result became visible
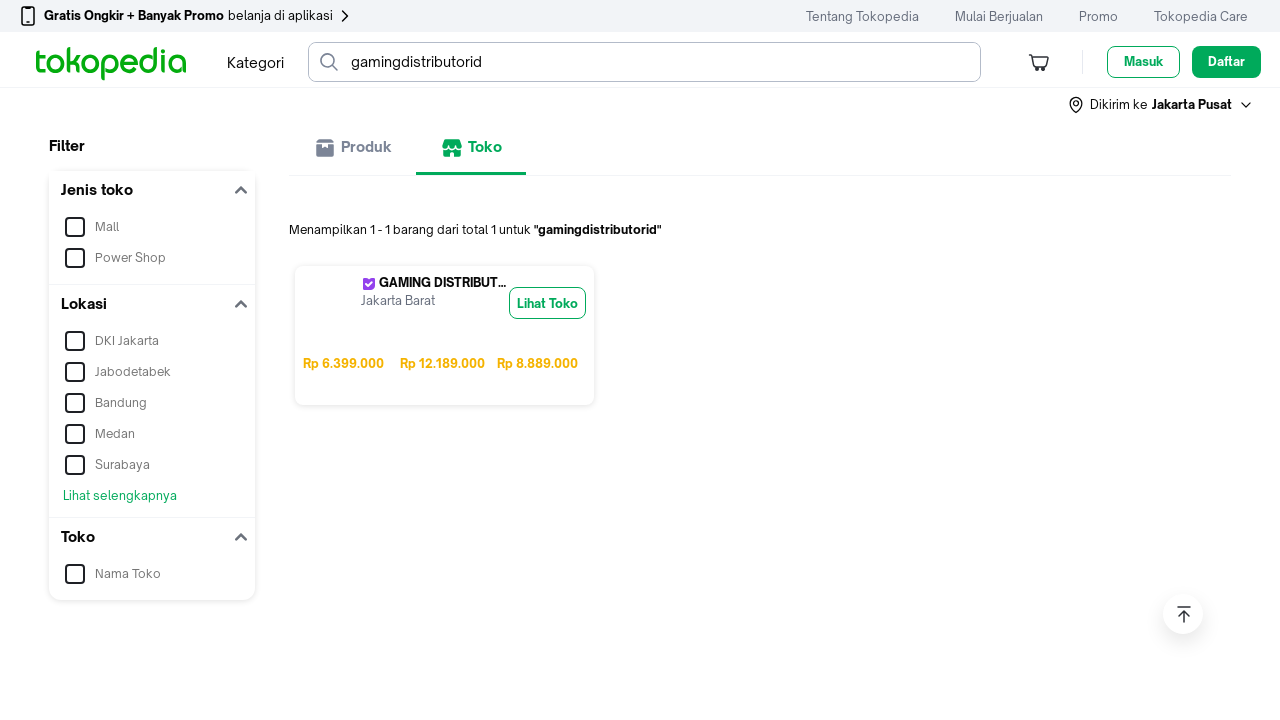

Clicked on first store result at (445, 306) on xpath=//*[@id="zeus-root"]/div/div[2]/div/div[2]/div[2]/div[2]/div/div/a
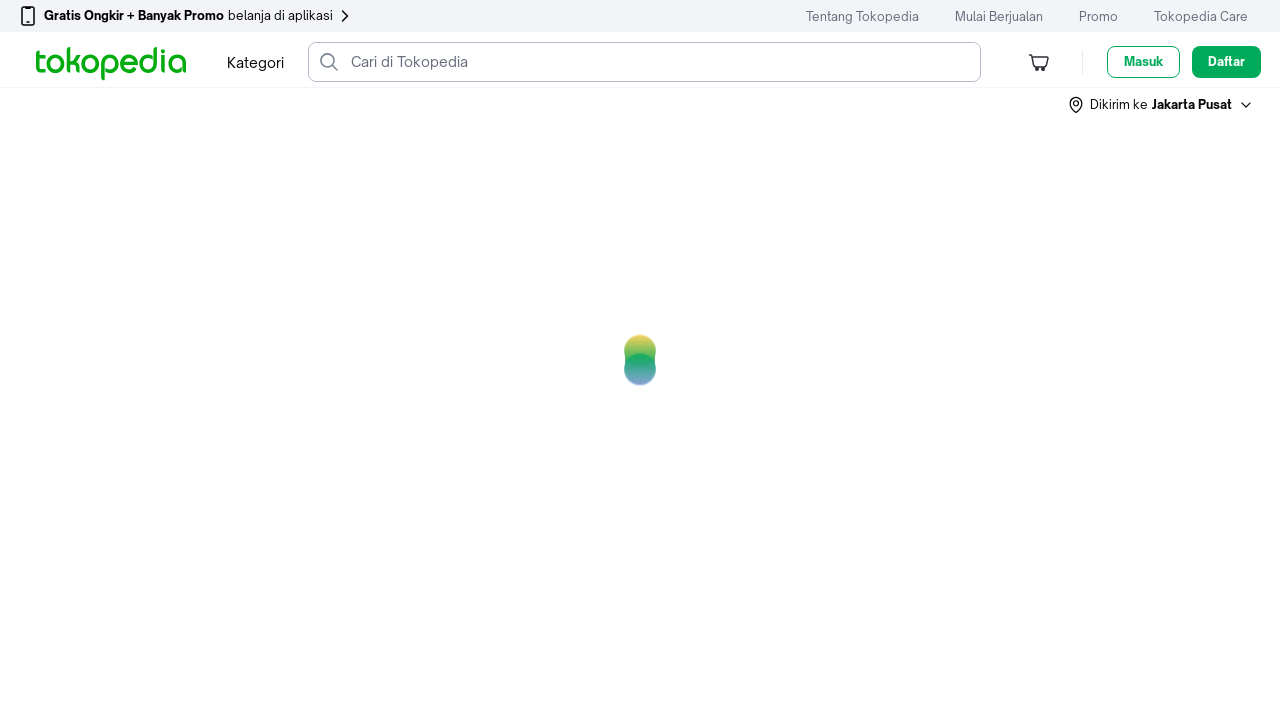

Products tab became visible
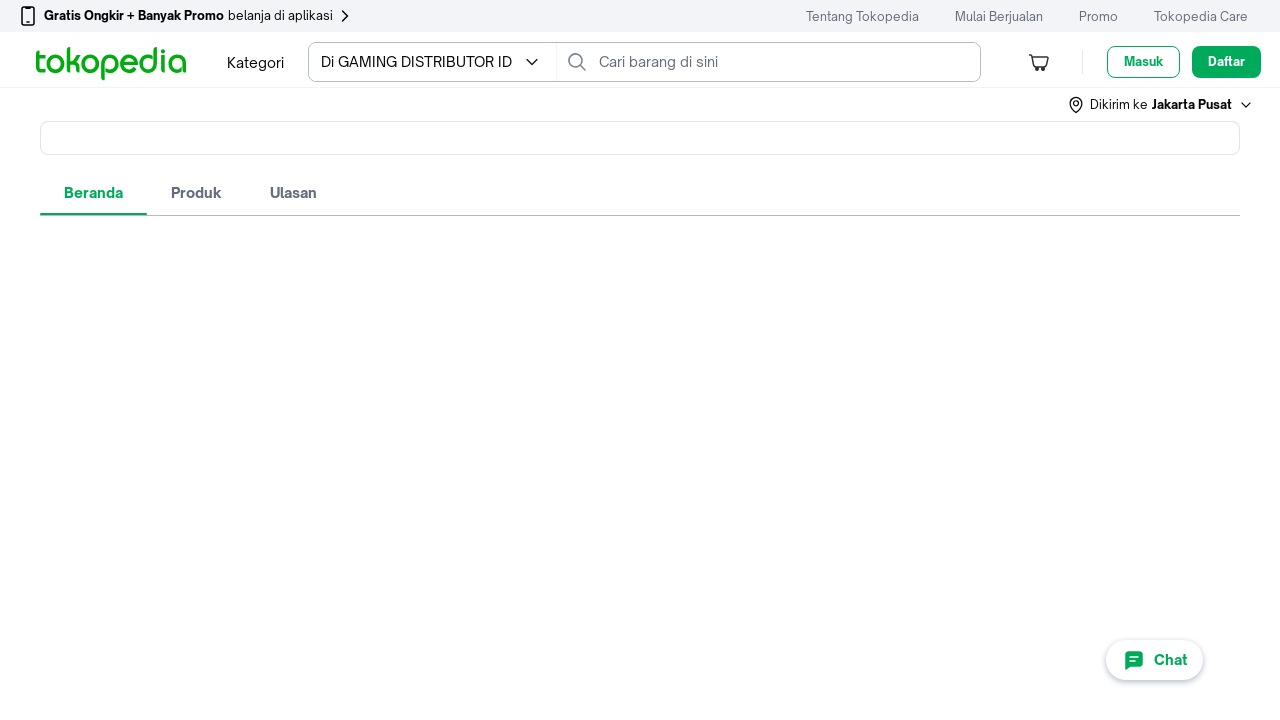

Clicked on 'Produk' (Products) tab at (196, 285) on xpath=//*[@id="zeus-root"]/div/div[2]/div[2]/div[2]/div/div/button[2]
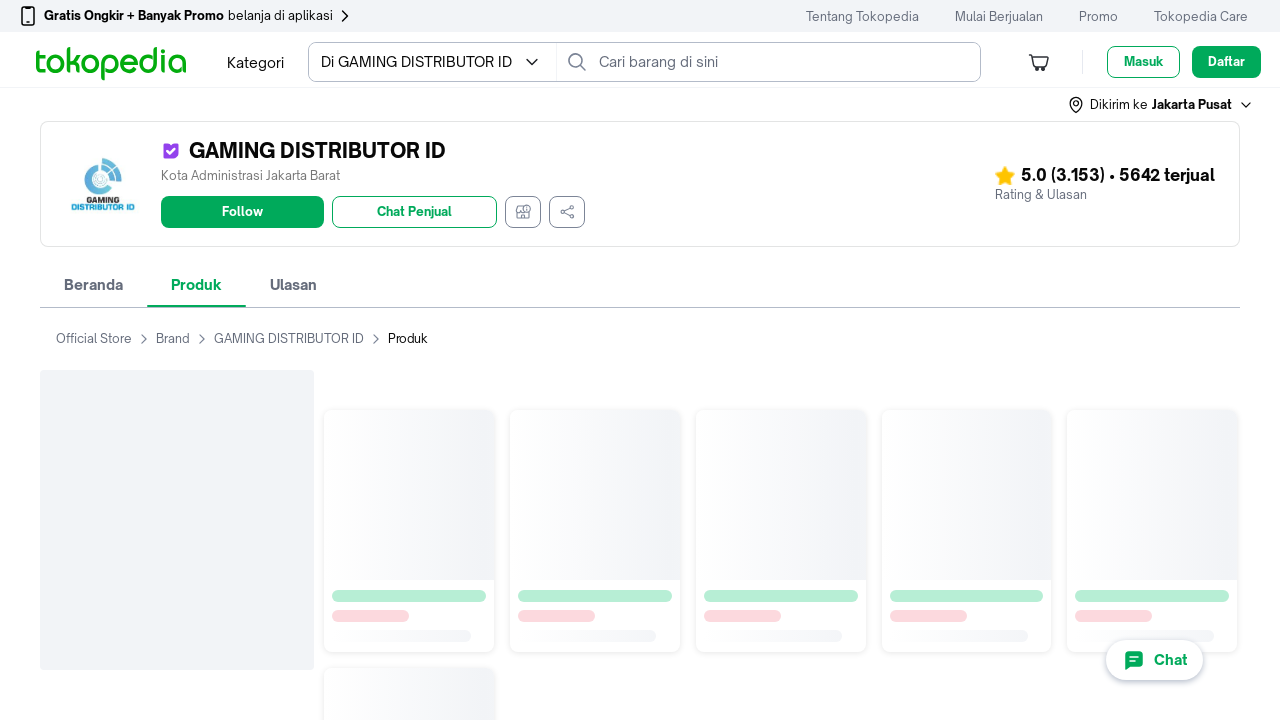

Scrolled down to load all products
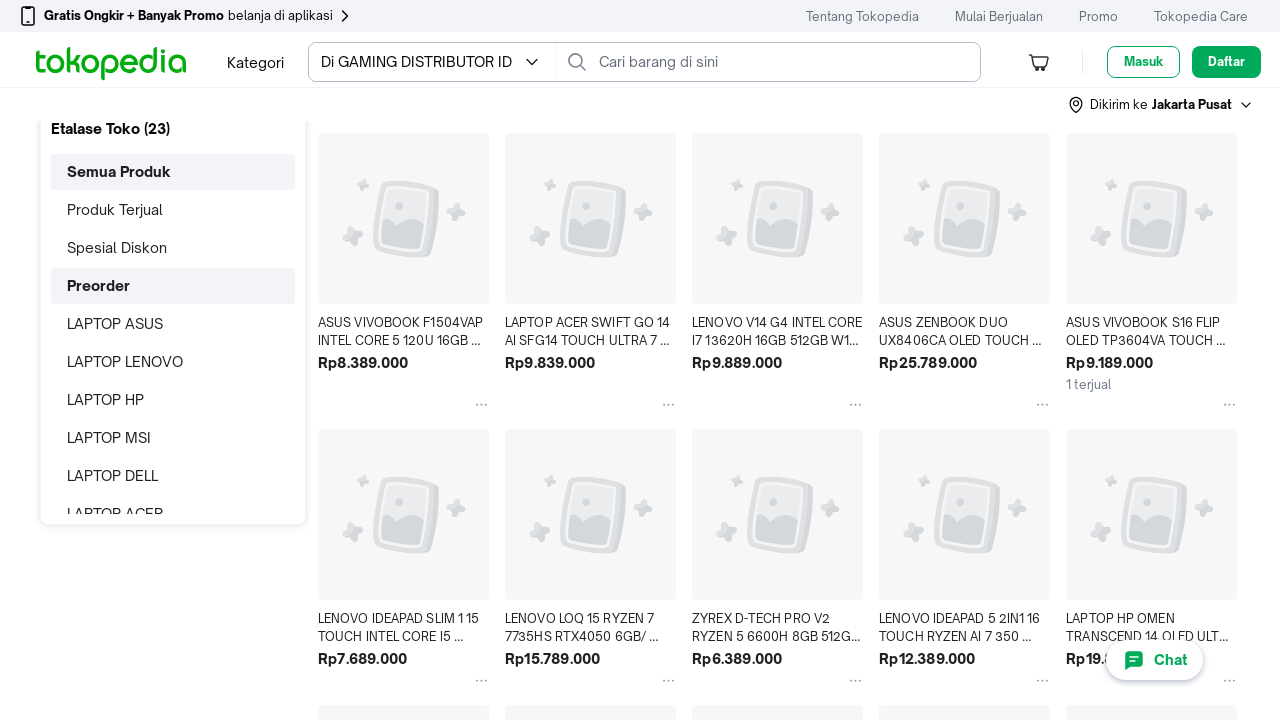

Waited 2 seconds for products to load
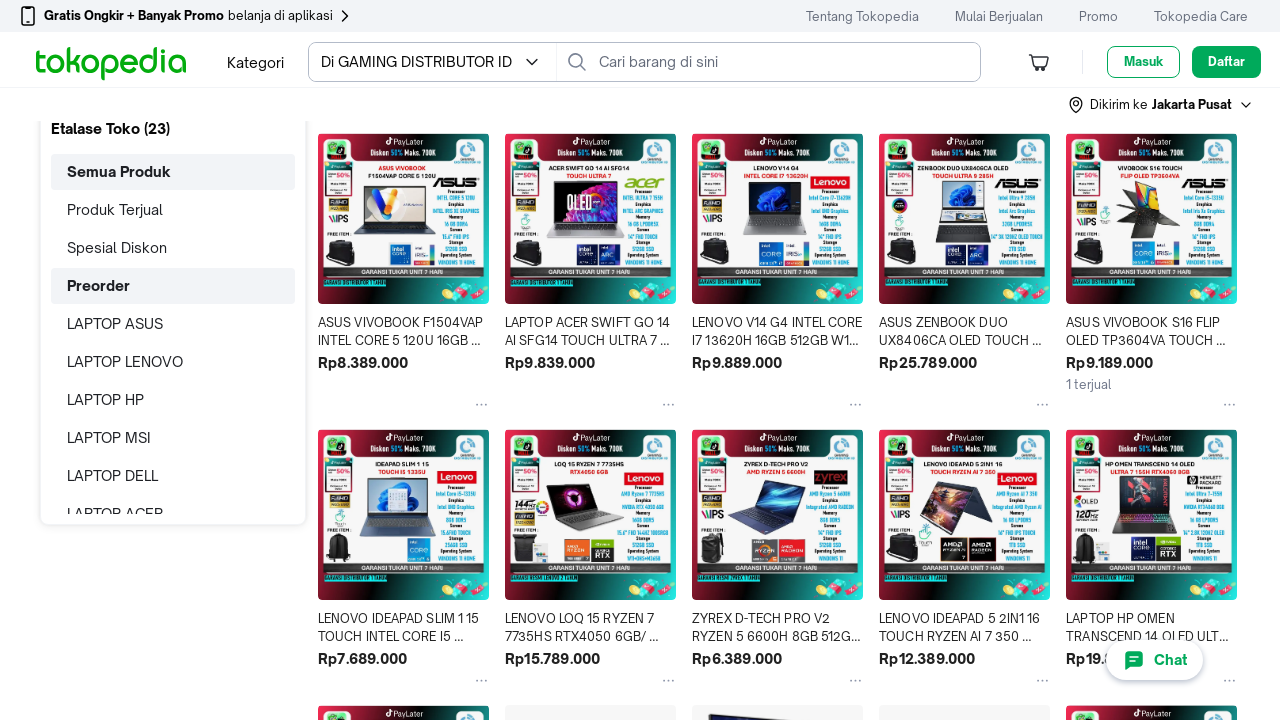

Found 0 product elements
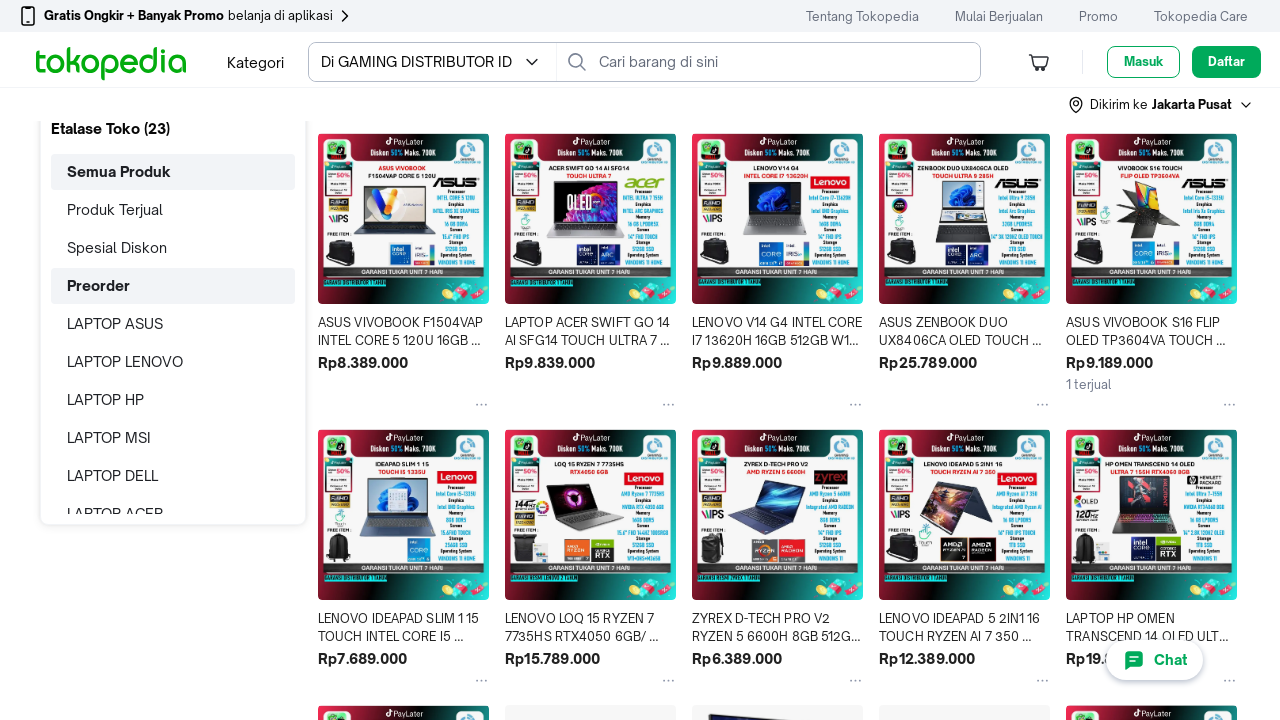

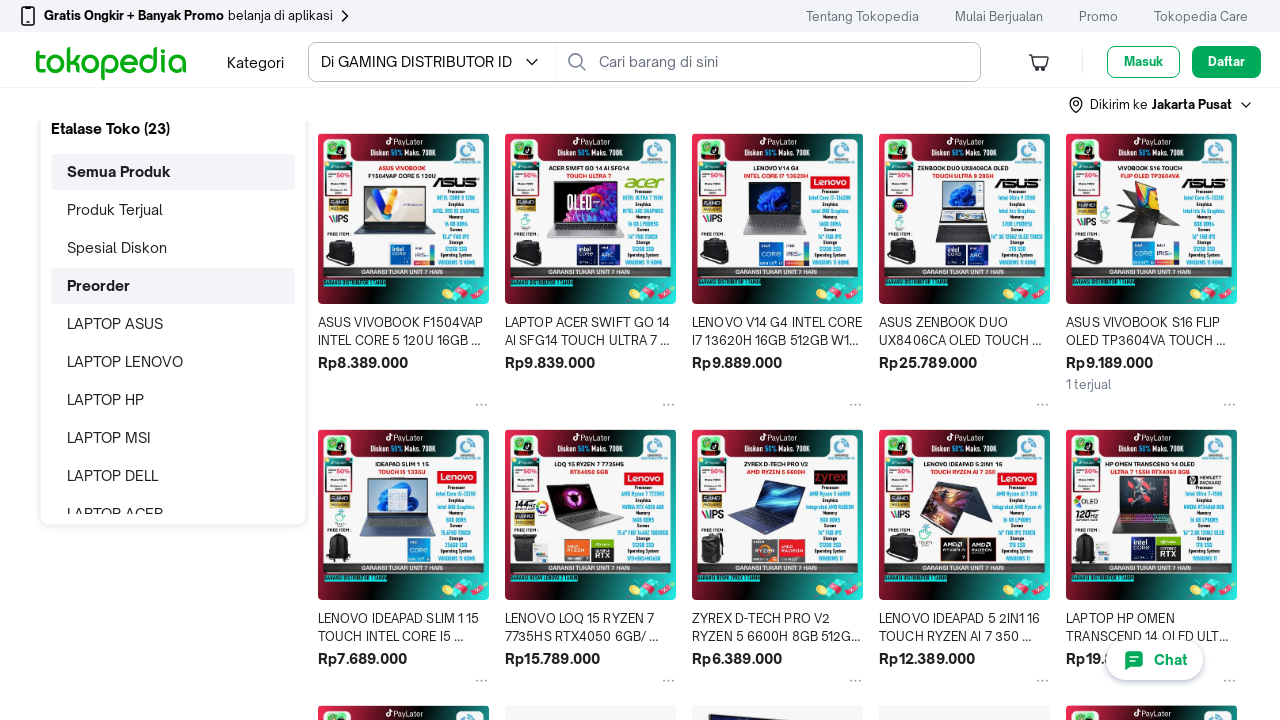